Tests table sorting functionality by clicking a column header and verifies the data is sorted. Then navigates through paginated table to locate a specific item (Rice) by clicking the Next button until found.

Starting URL: https://rahulshettyacademy.com/greenkart/#/offers

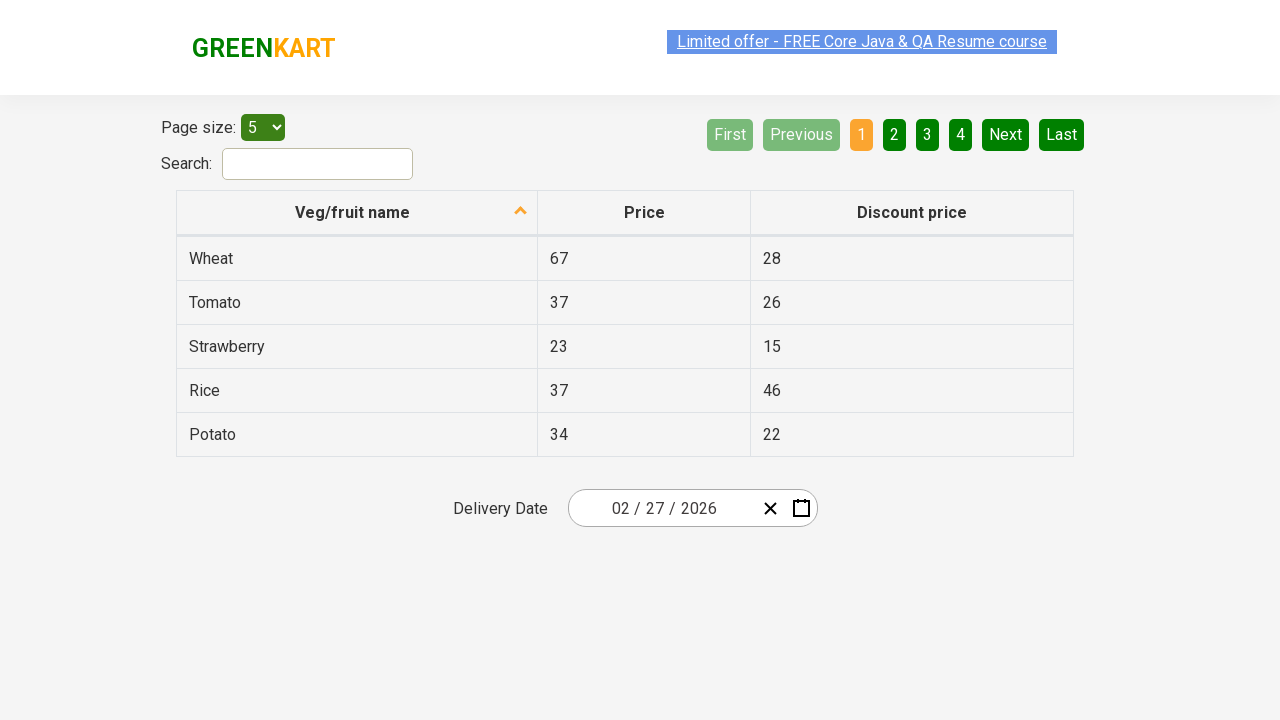

Clicked first column header to trigger sorting at (357, 213) on xpath=//tr/th[1]
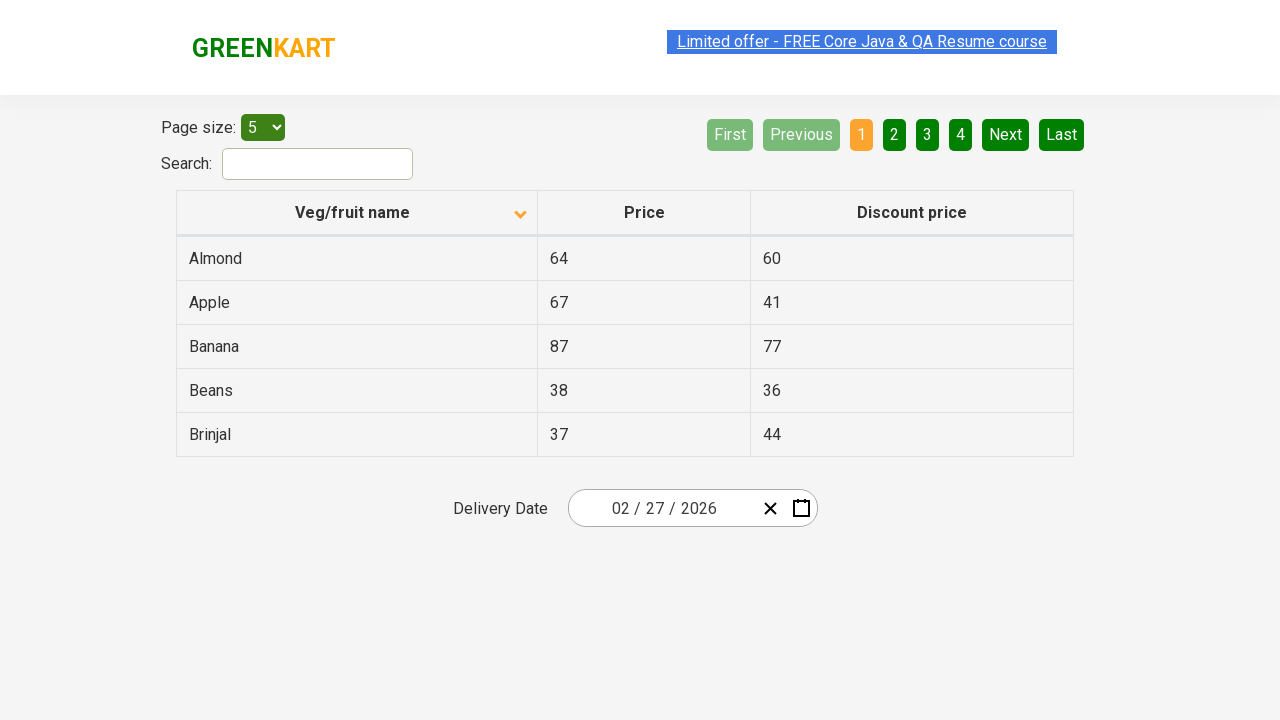

Table data loaded and visible
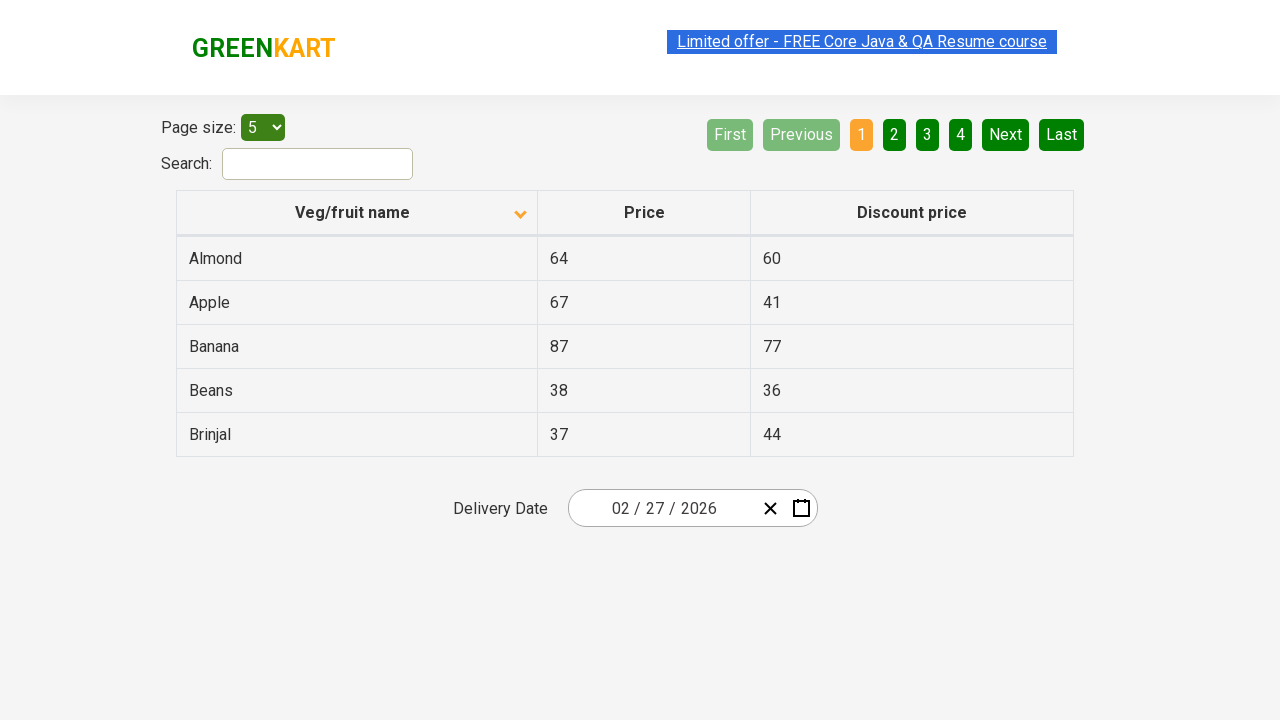

Retrieved all items from first column to verify sorting
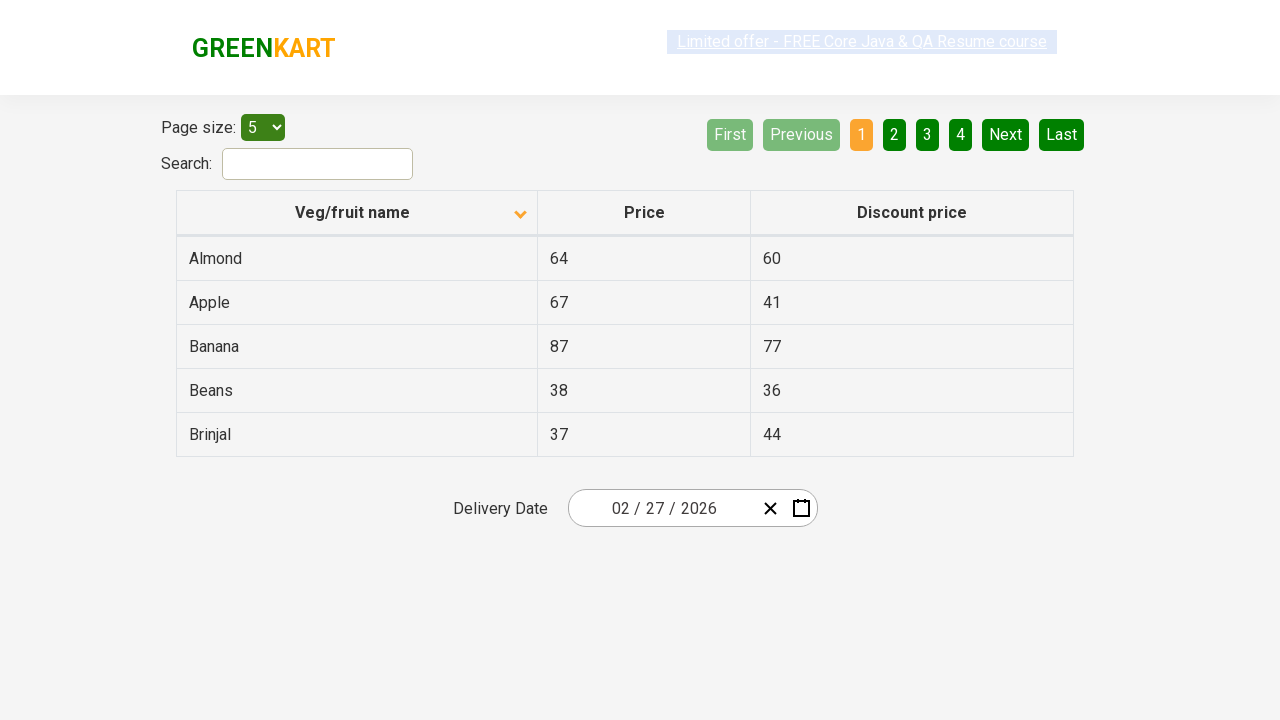

Verified table is sorted alphabetically
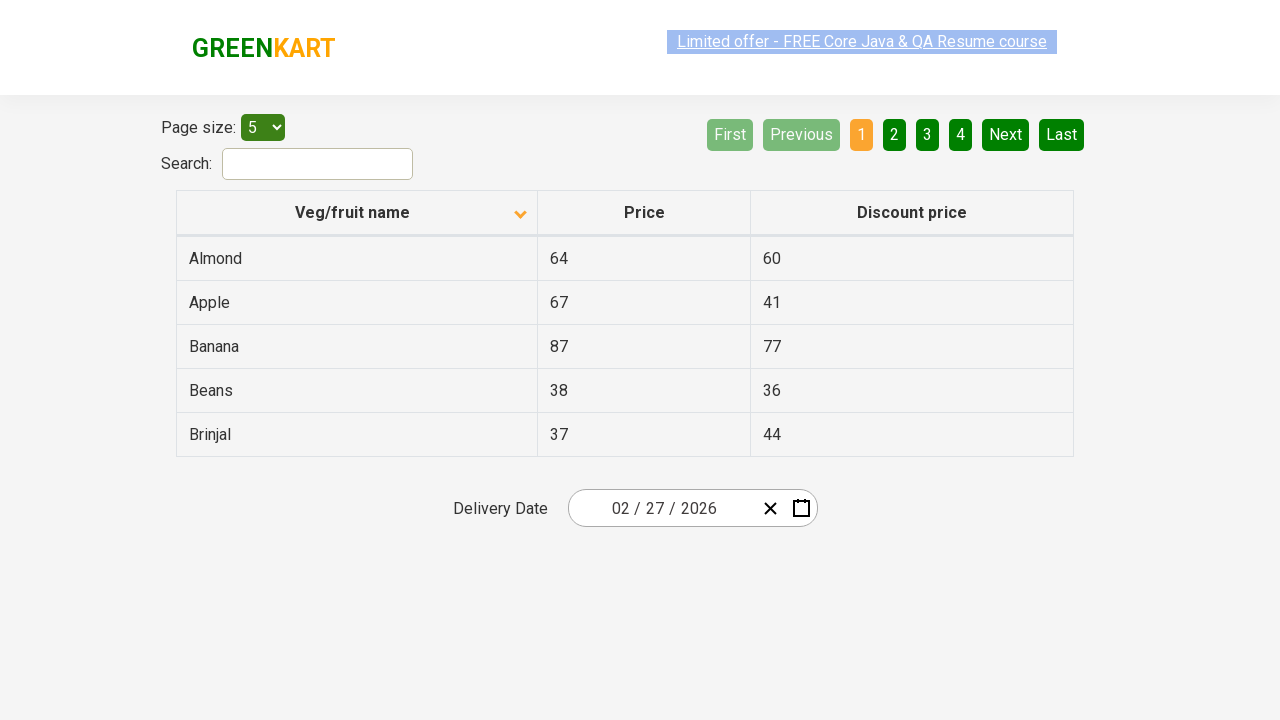

Clicked Next button to navigate to next page at (1006, 134) on [aria-label='Next']
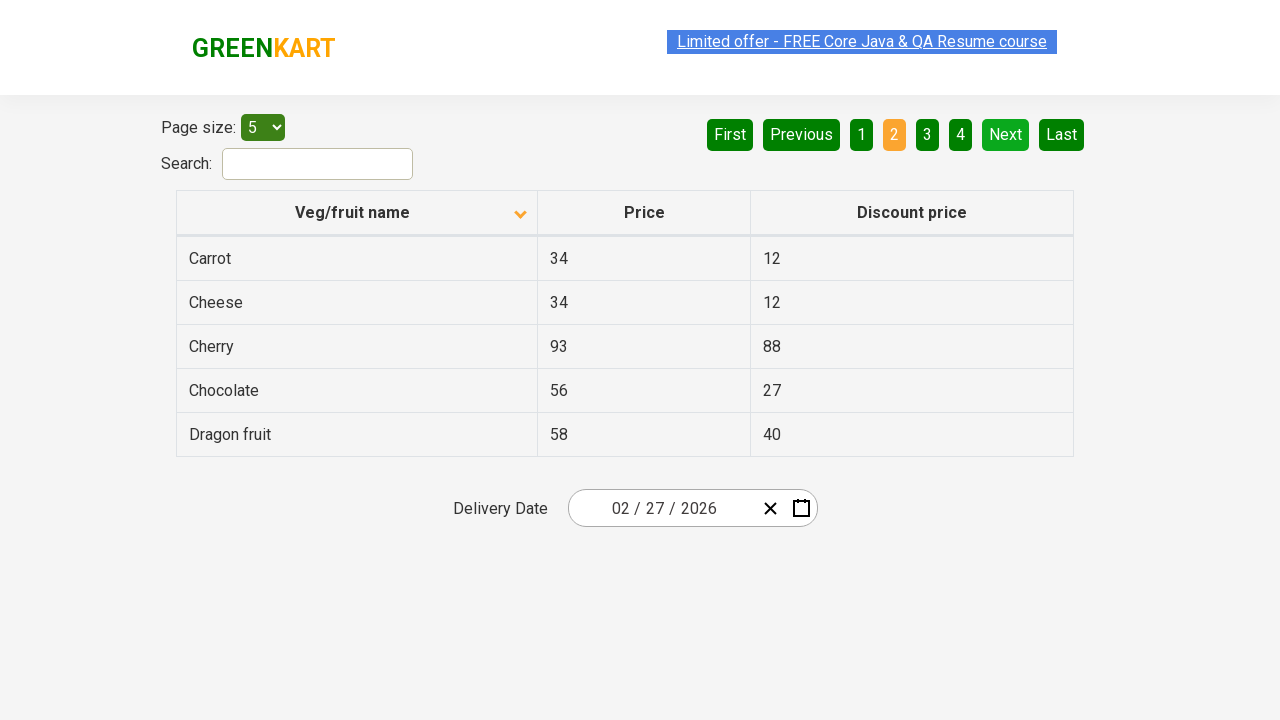

Waited for page transition to complete
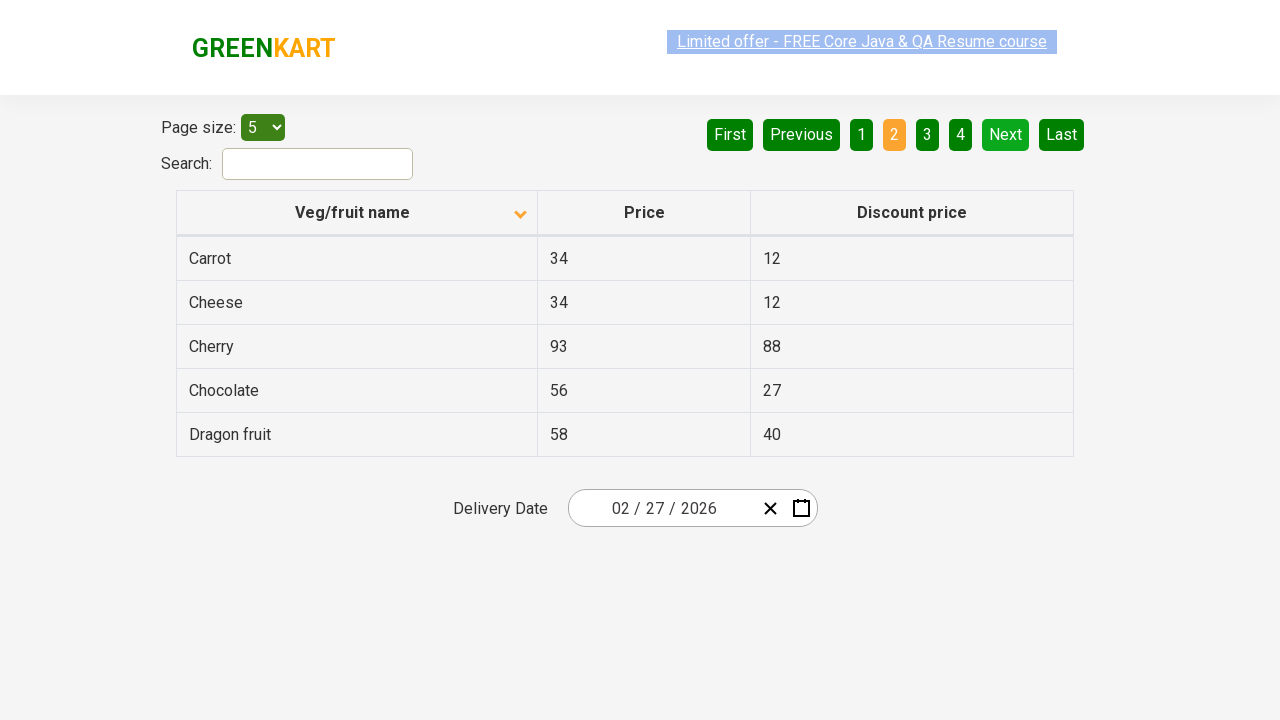

Clicked Next button to navigate to next page at (1006, 134) on [aria-label='Next']
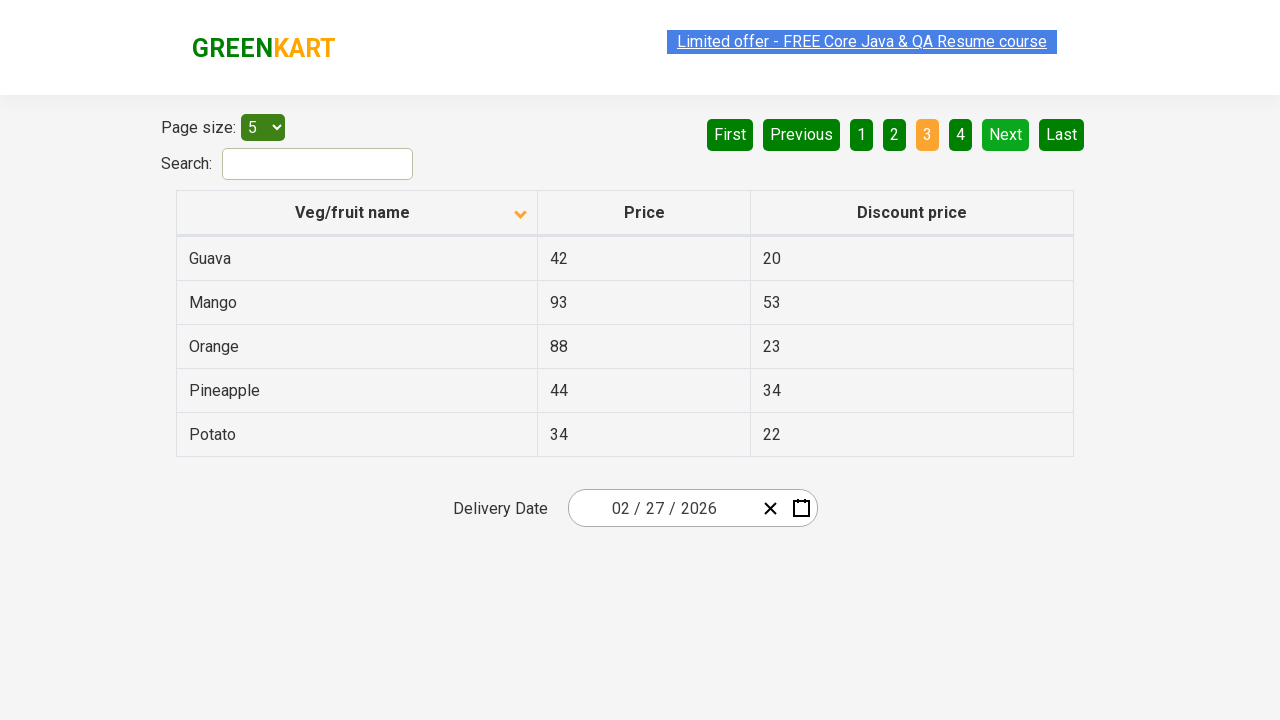

Waited for page transition to complete
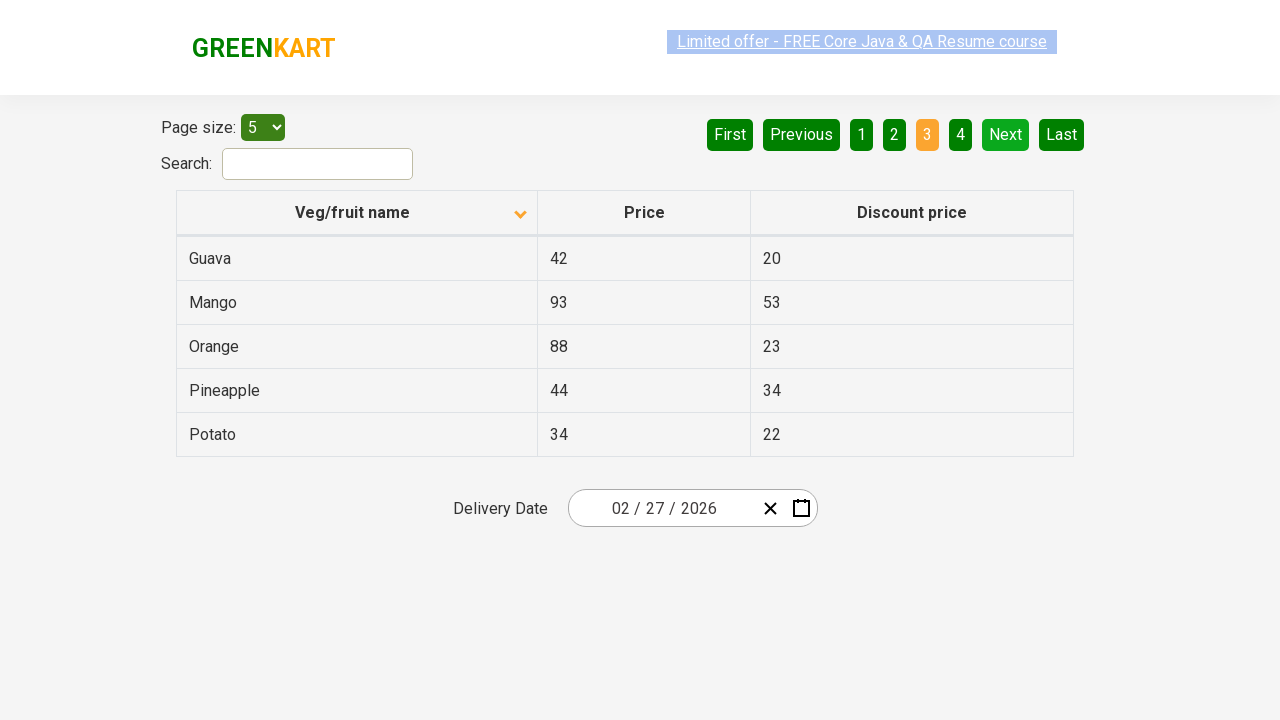

Clicked Next button to navigate to next page at (1006, 134) on [aria-label='Next']
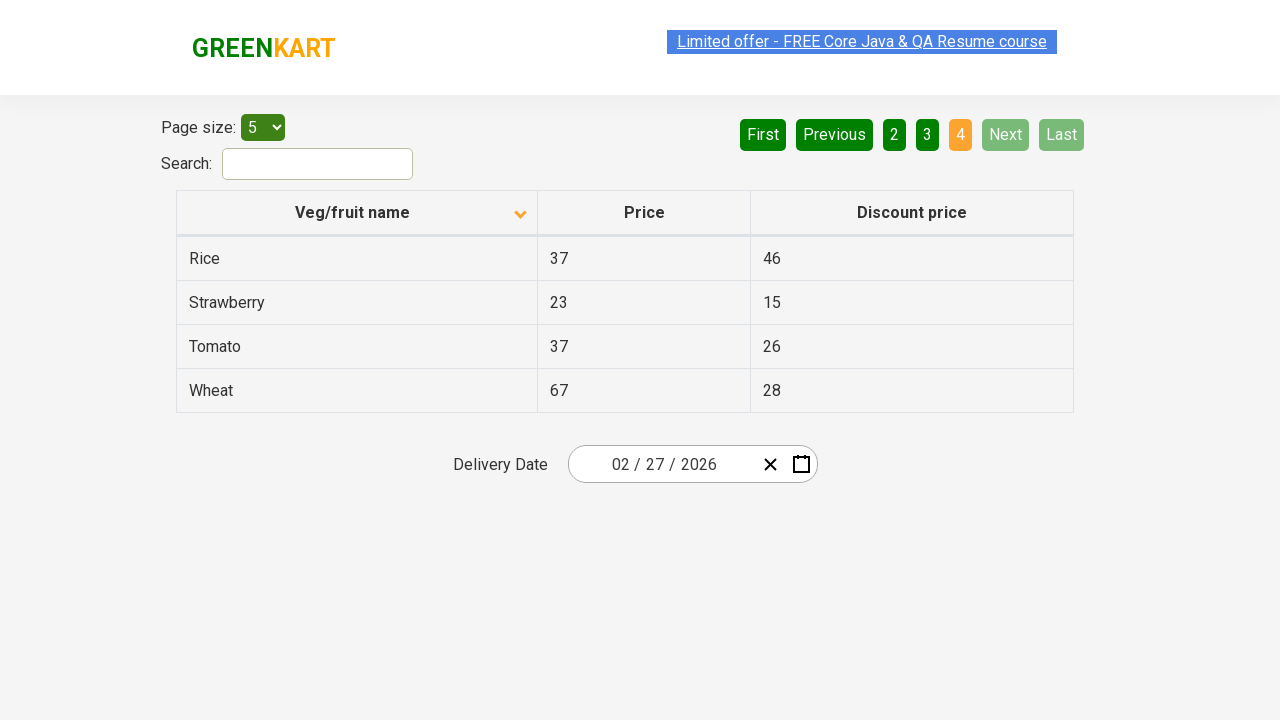

Waited for page transition to complete
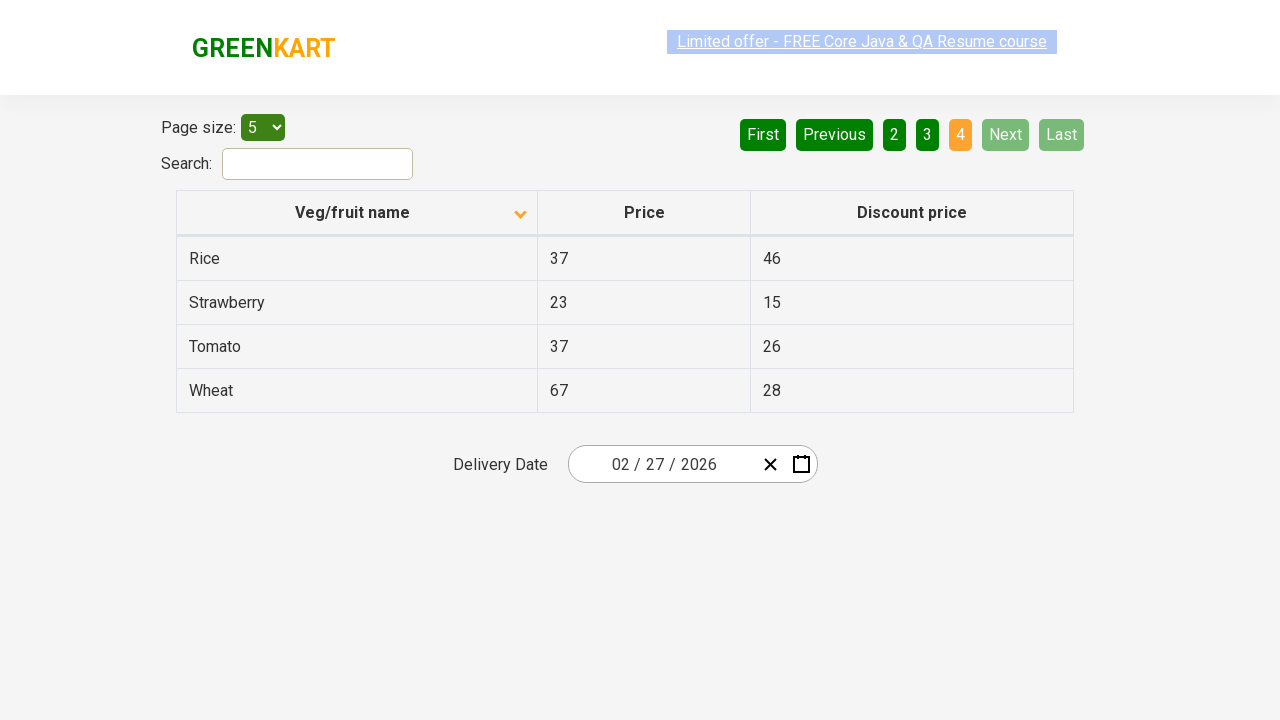

Found Rice item in table and clicked on it at (357, 258) on xpath=//tr/td[1][contains(text(),'Rice')]
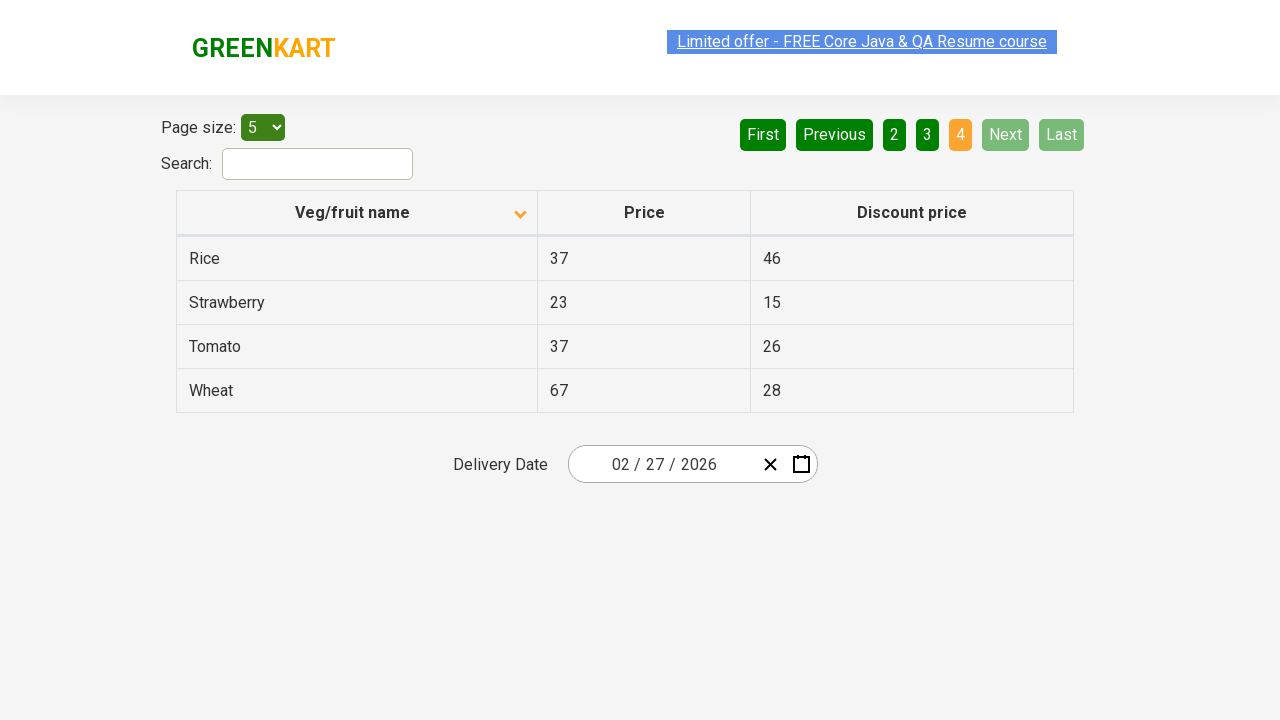

Confirmed Rice item was found and located in table
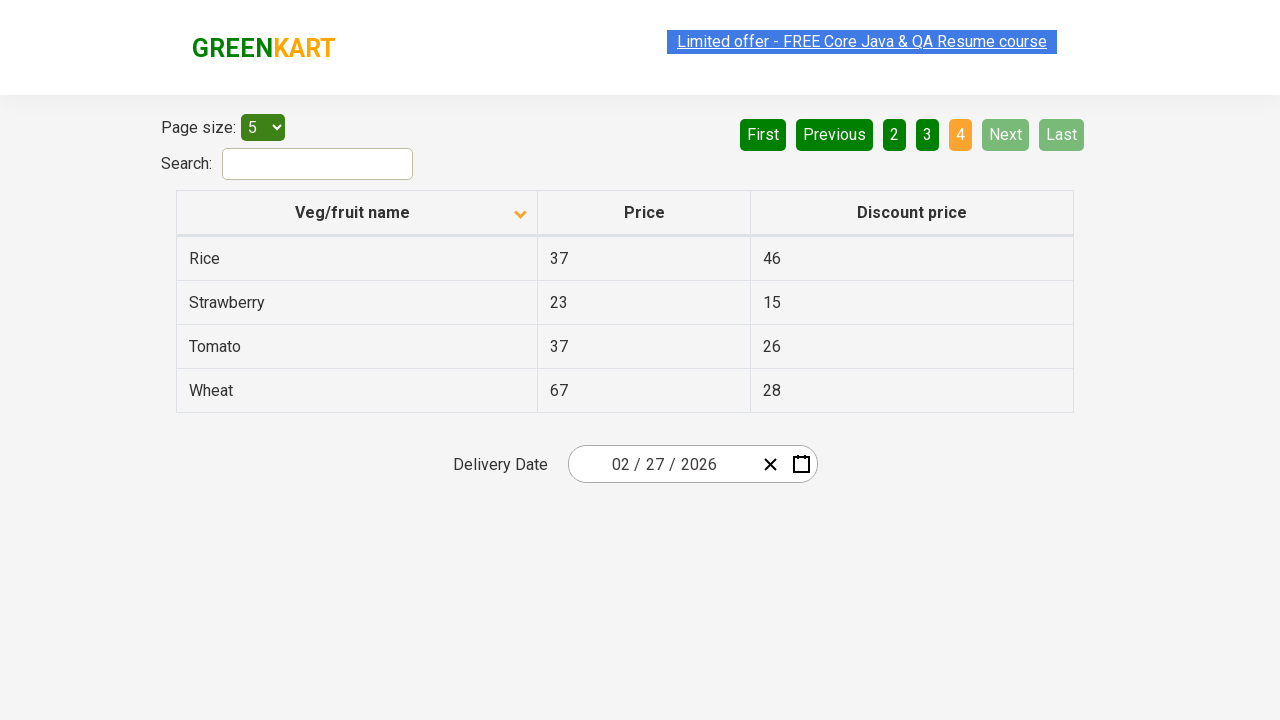

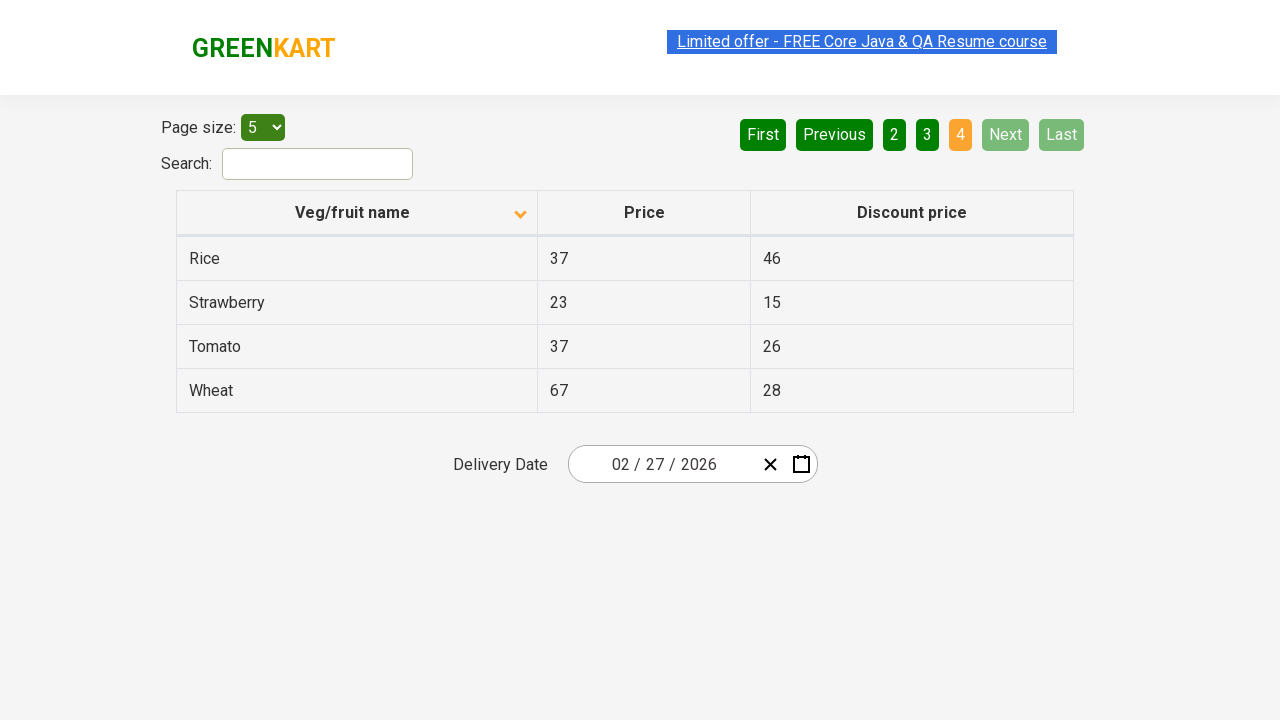